Tests double-click functionality on a button and verifies that a message appears

Starting URL: https://automationfc.github.io/basic-form/index.html

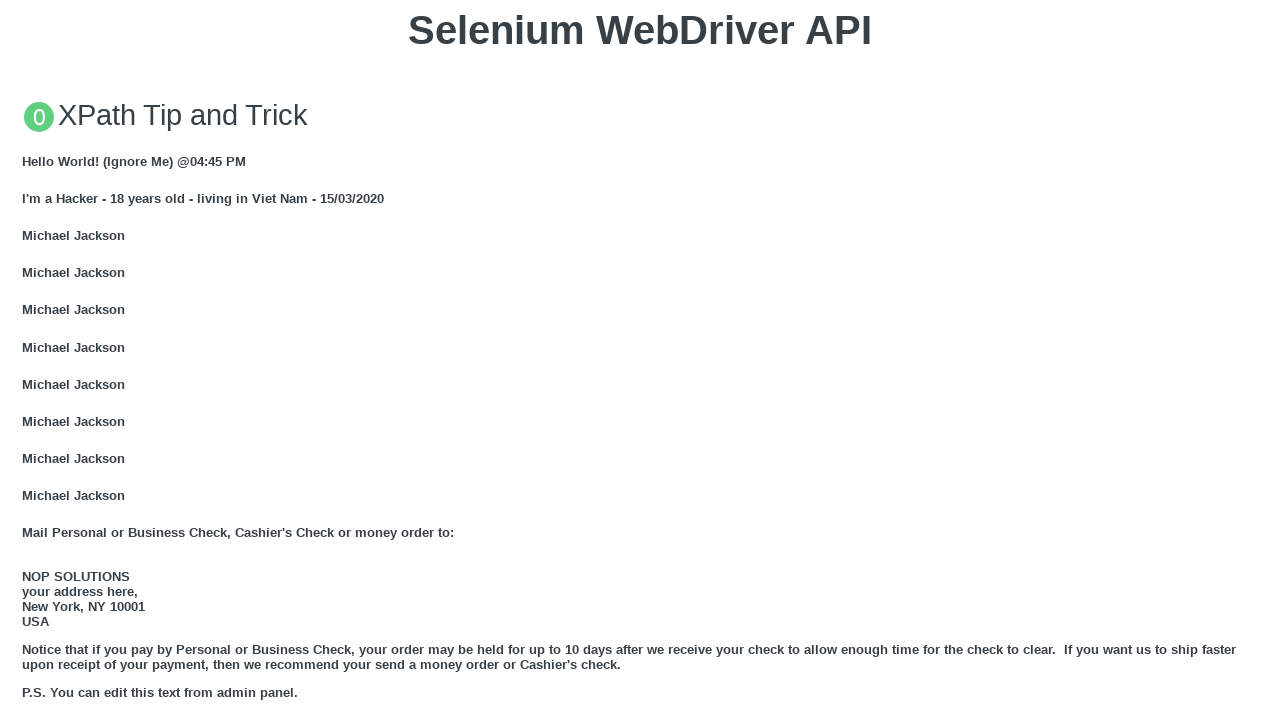

Double-clicked the 'Double click me' button at (640, 361) on xpath=//button[text()='Double click me']
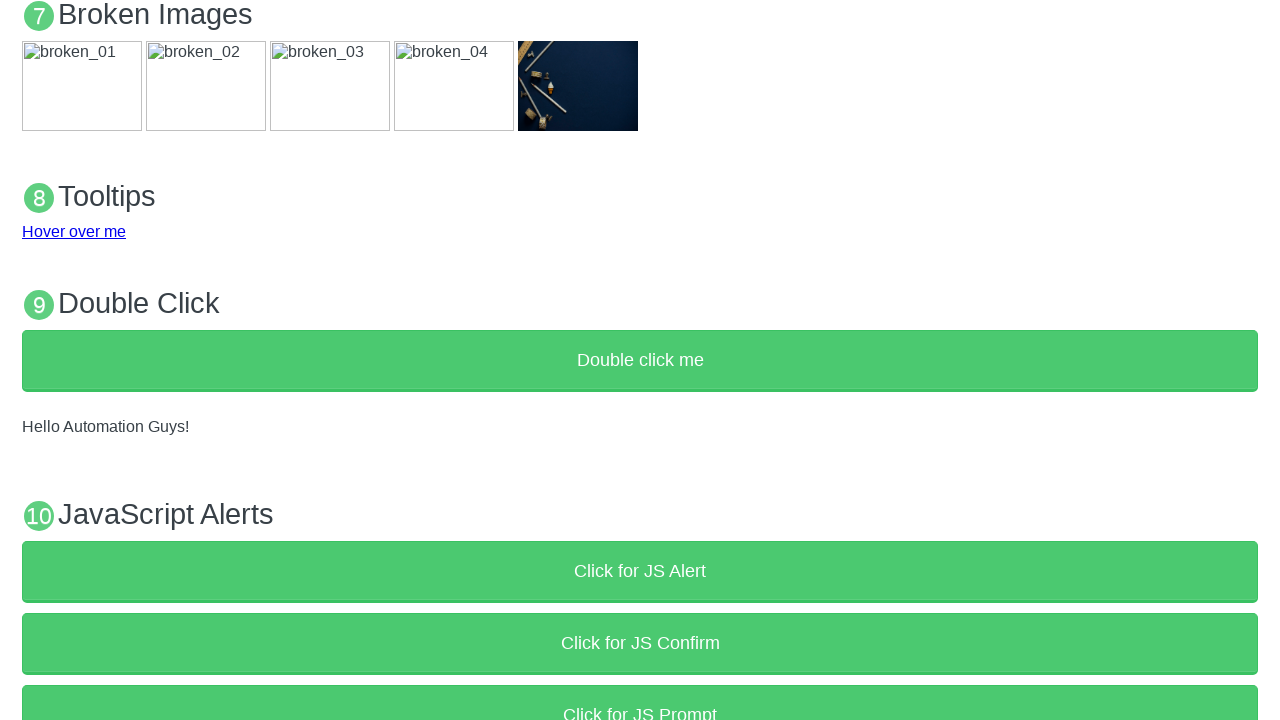

Verified that 'Hello Automation Guys!' message is visible
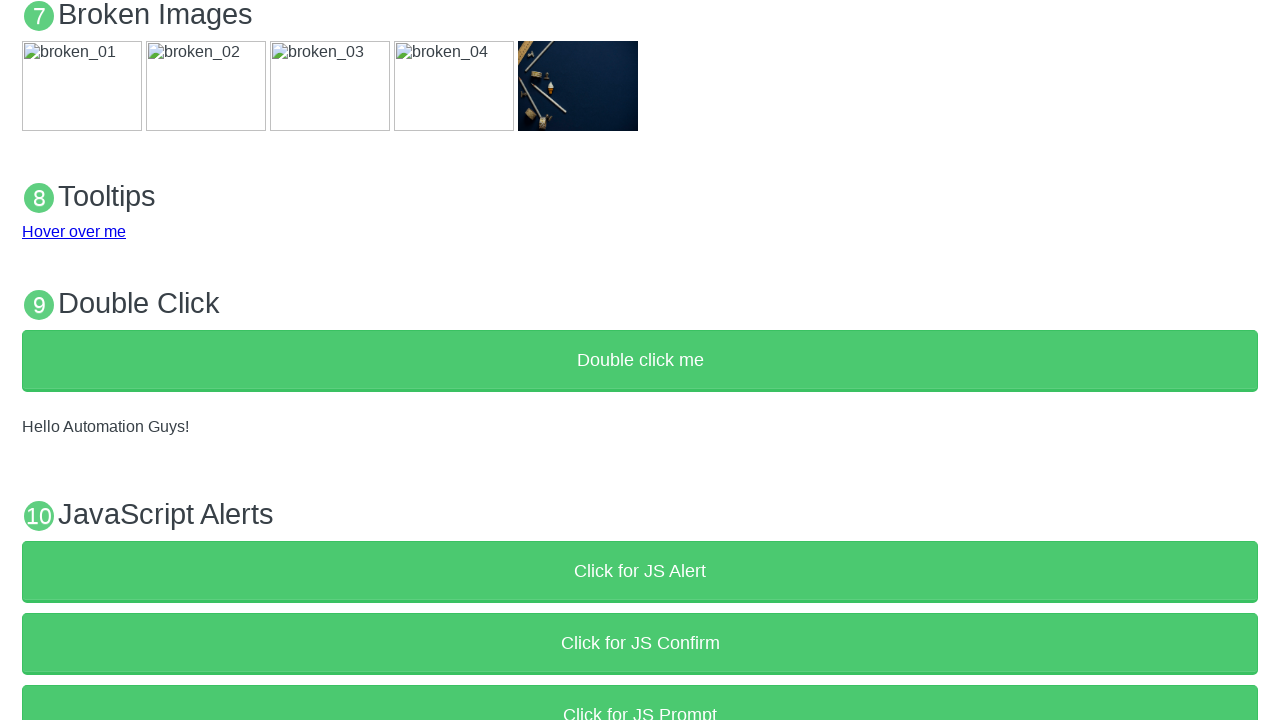

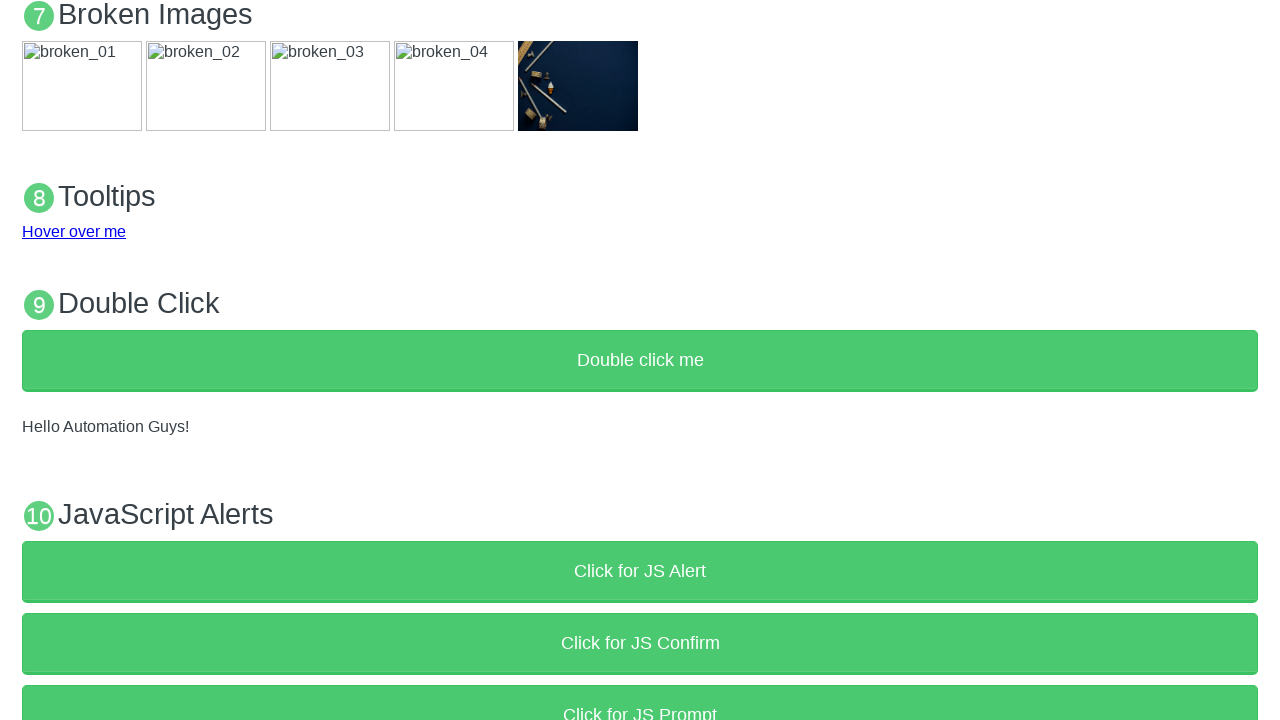